Searches for the webdriverio repository on GitHub by entering the search term and pressing Enter, then verifies the search results contain the expected repository.

Starting URL: https://github.com/search

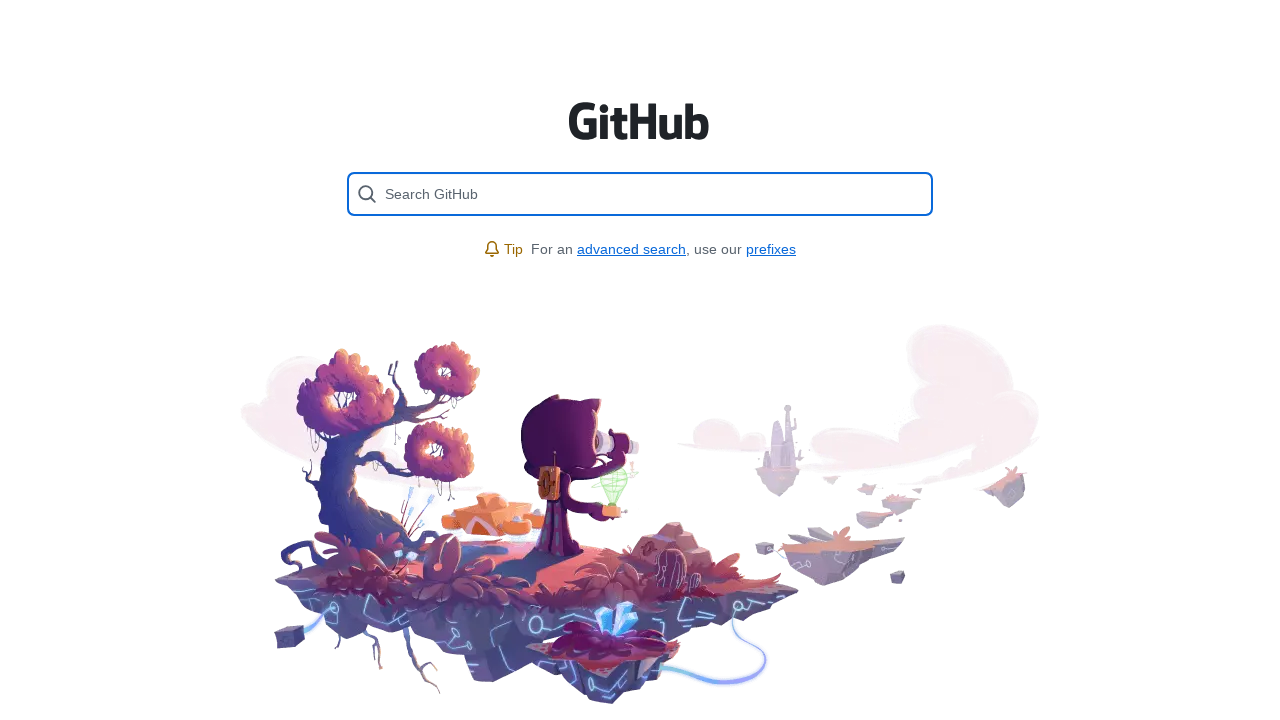

Waited for search page to load (domcontentloaded)
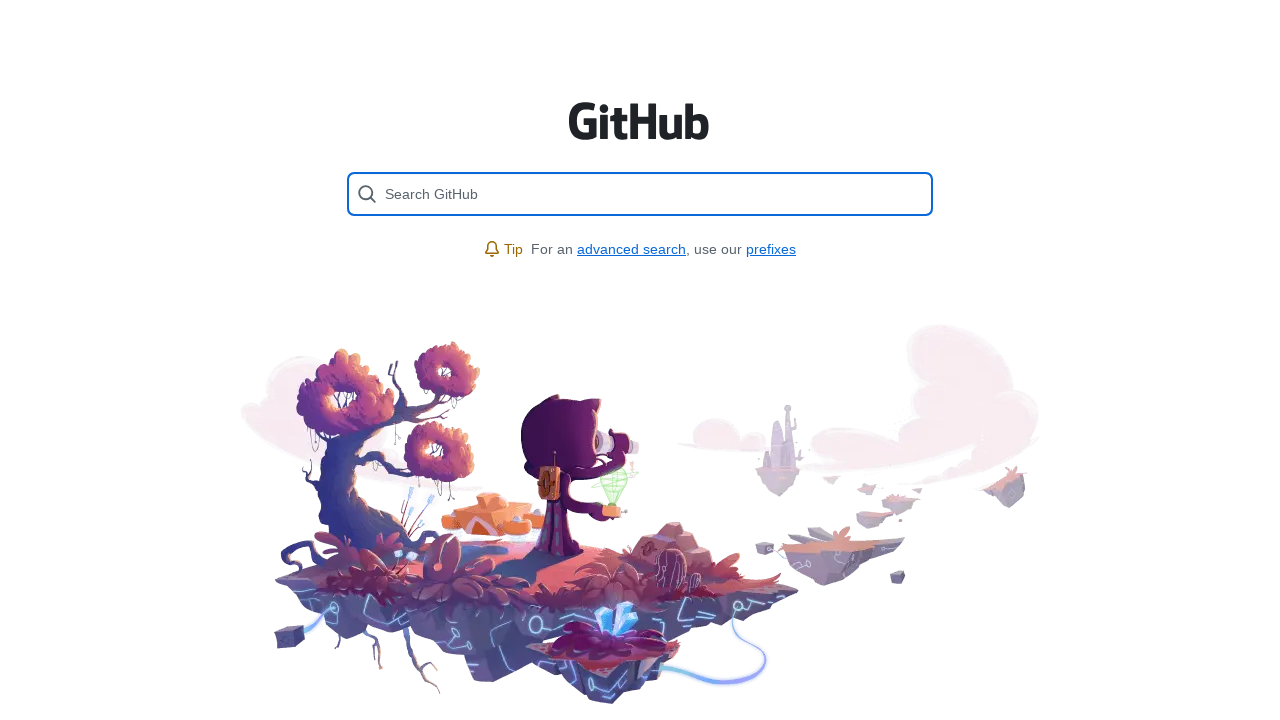

Located search input field
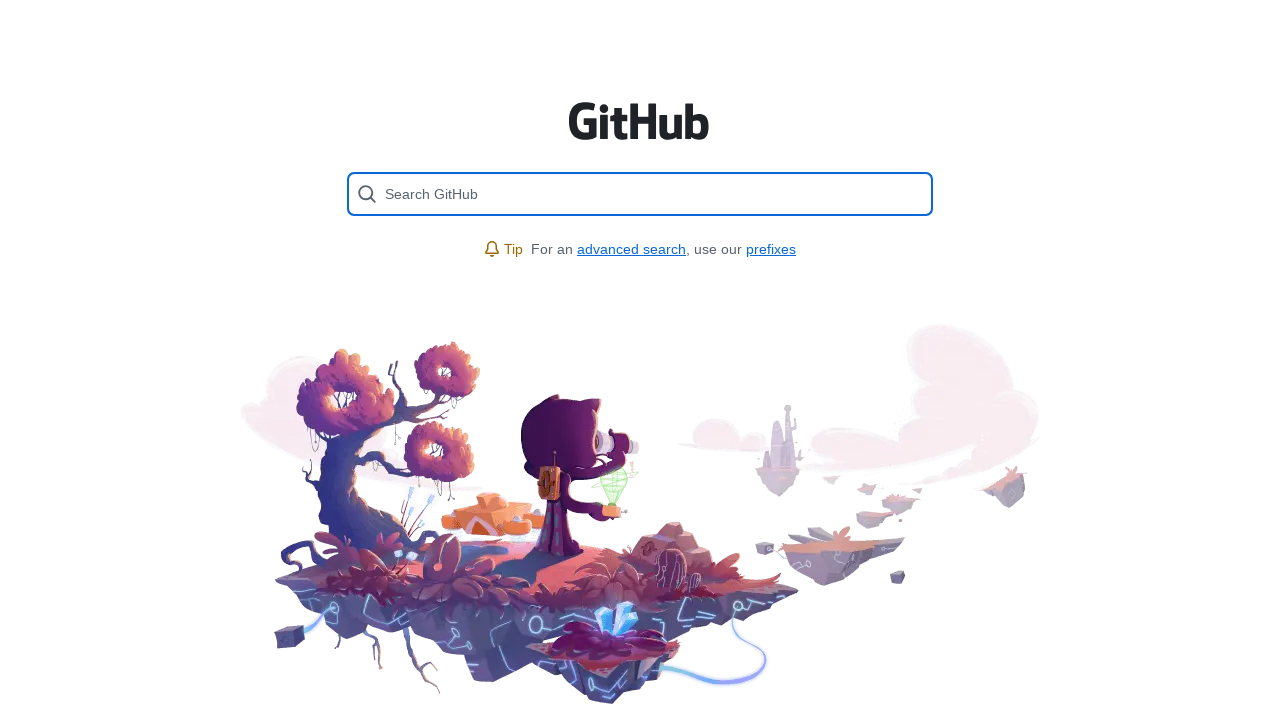

Cleared search input field on [placeholder='Search GitHub']
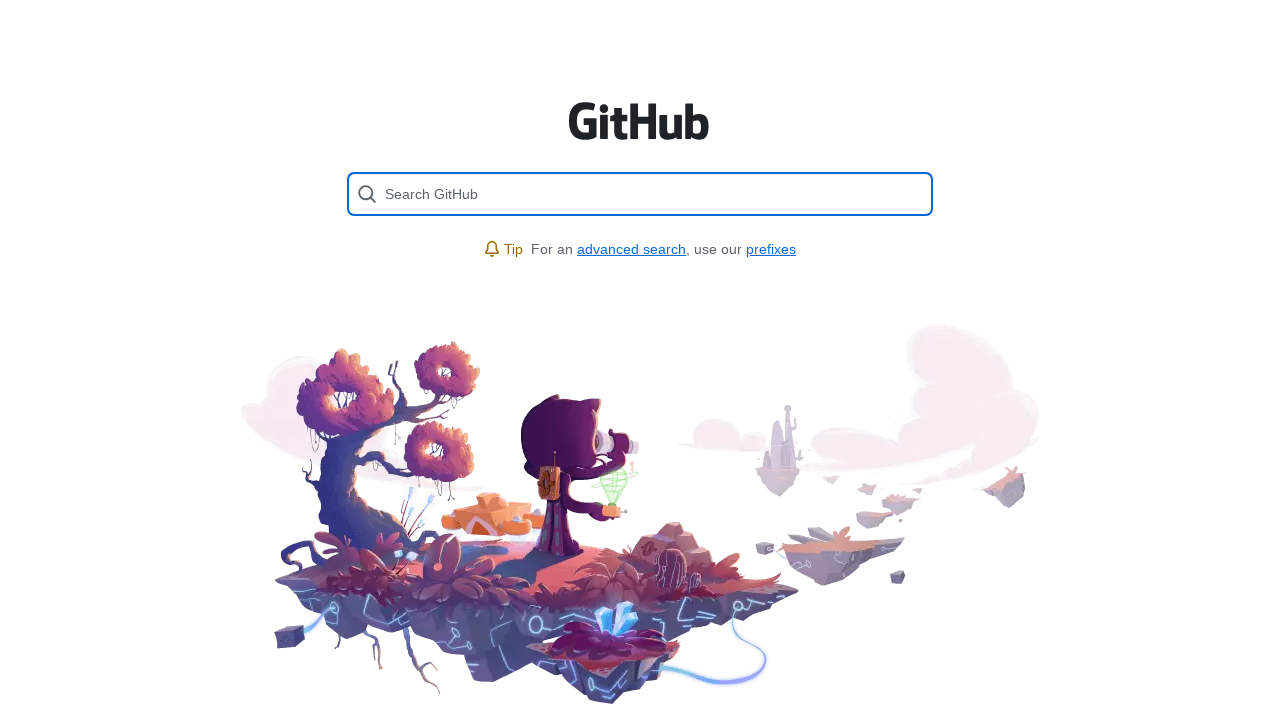

Filled search input with 'webdriverio' on [placeholder='Search GitHub']
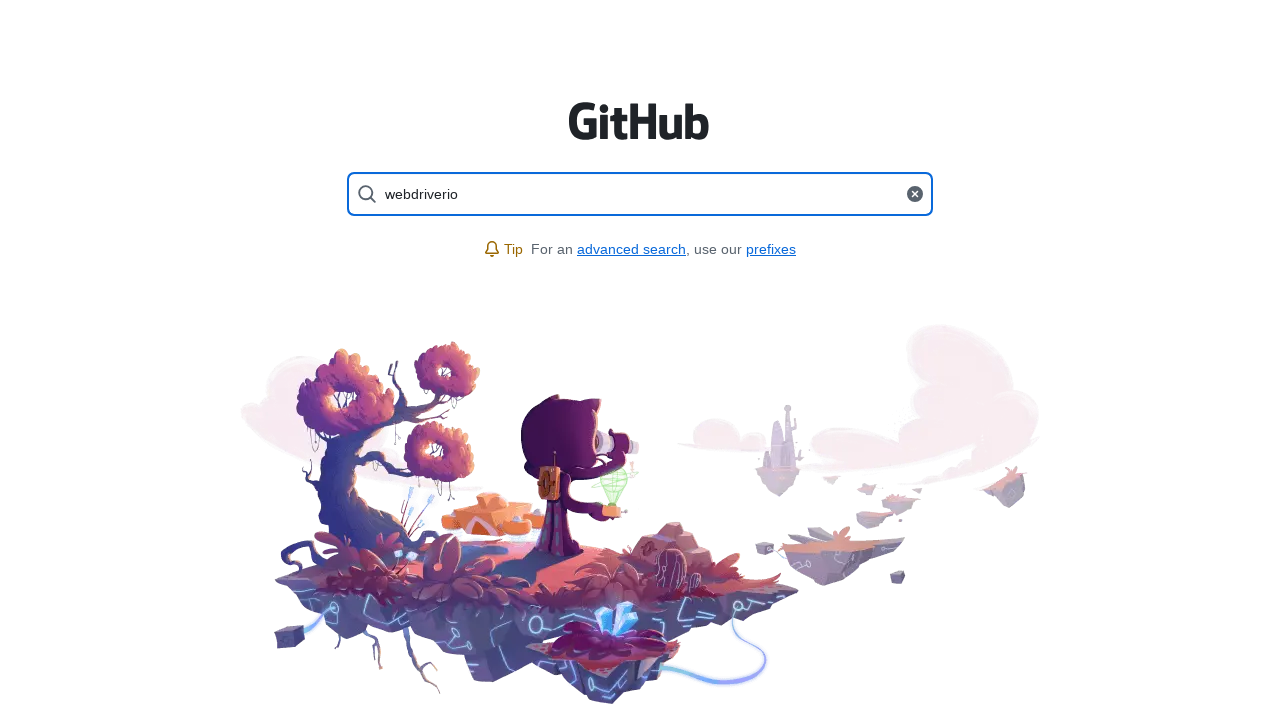

Pressed Enter to submit search on [placeholder='Search GitHub']
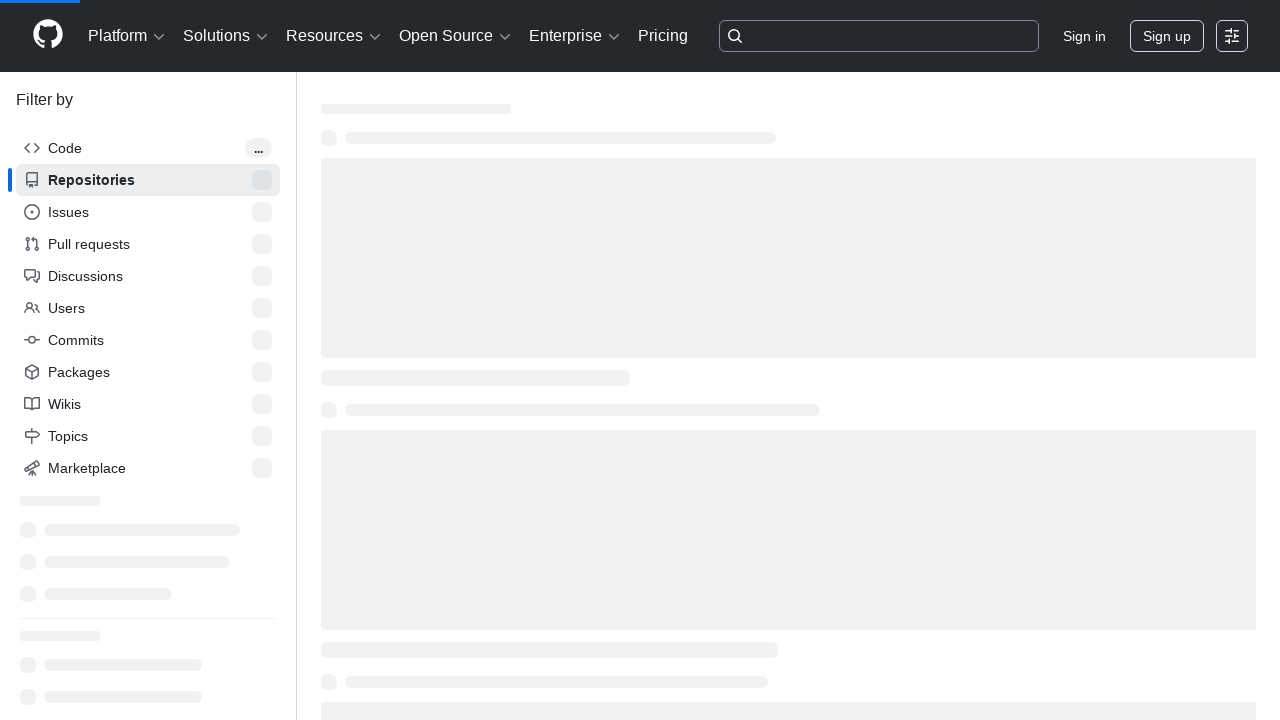

Waited for search results to load (networkidle)
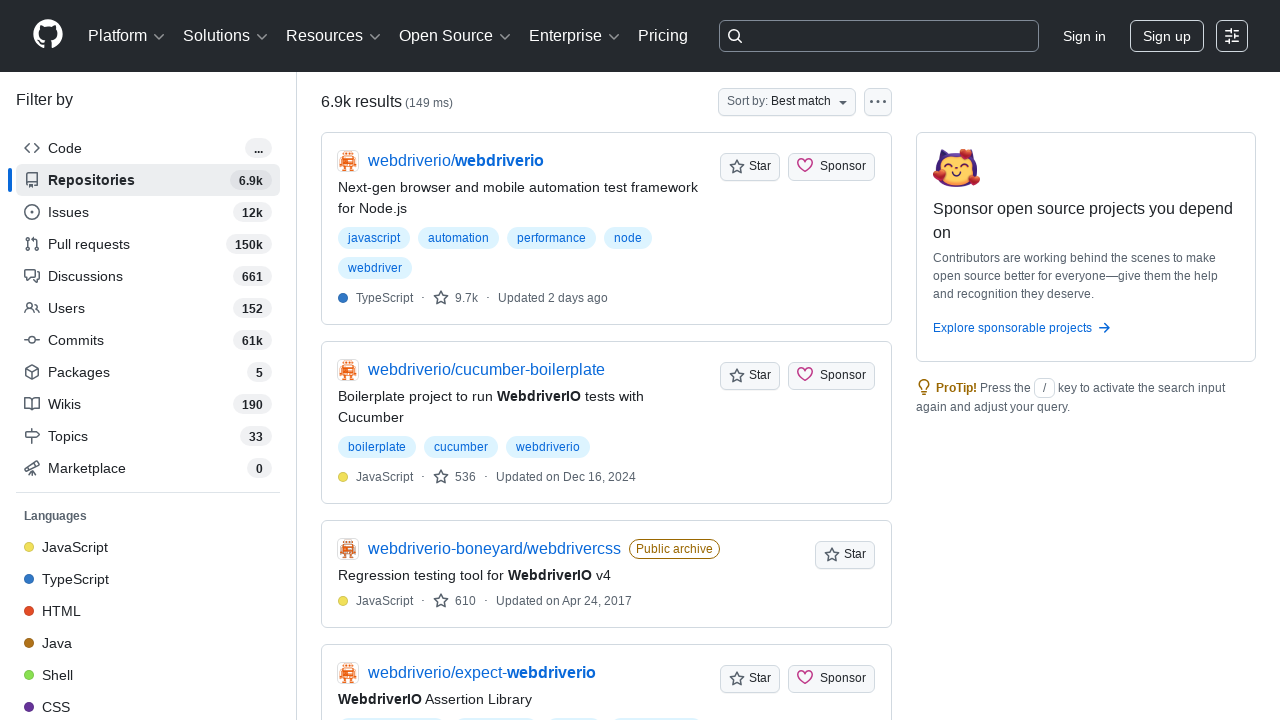

Verified search results list is displayed
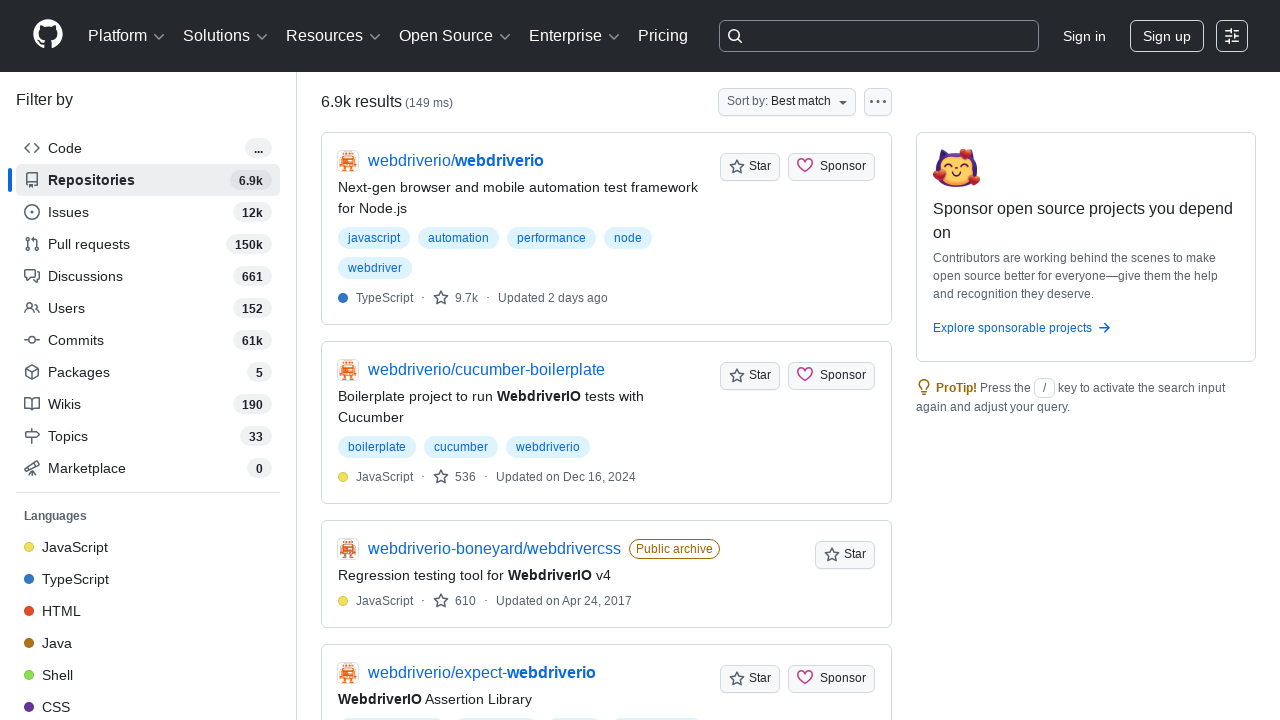

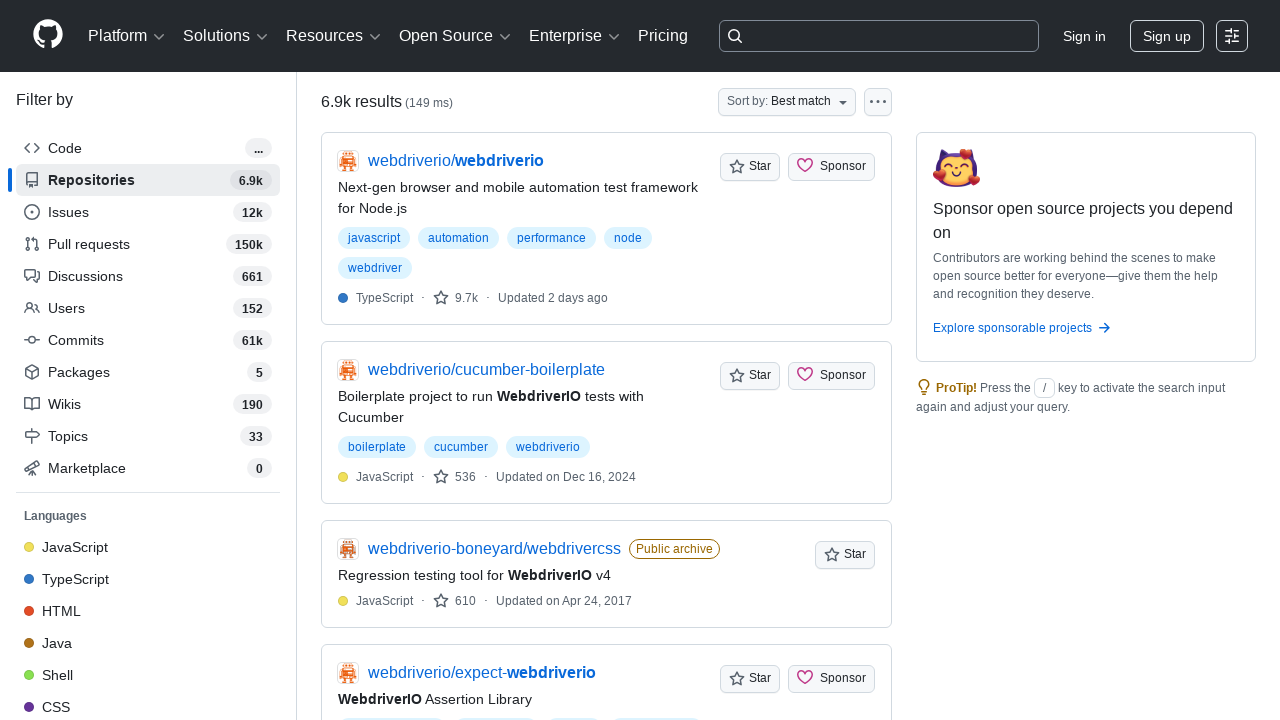